Tests radio button functionality by clicking radio button 2 and verifying it's selected

Starting URL: https://rahulshettyacademy.com/AutomationPractice/

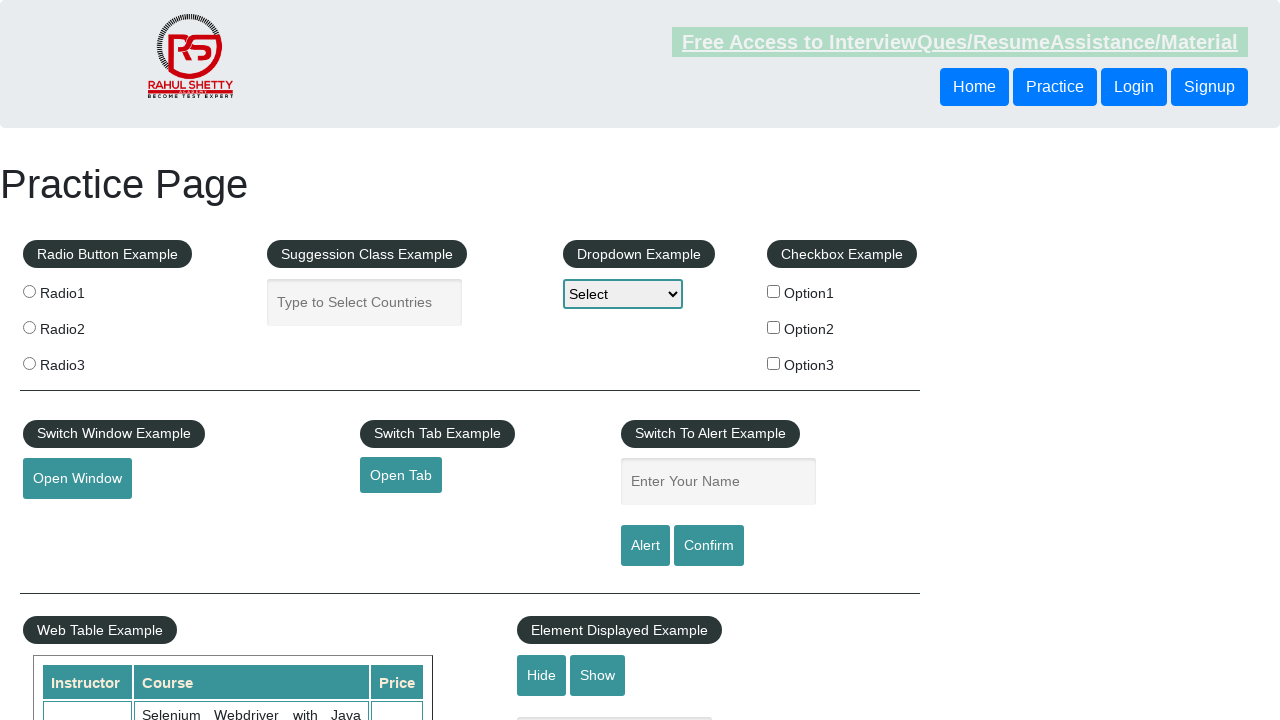

Clicked radio button 2 at (29, 327) on input[value='radio2']
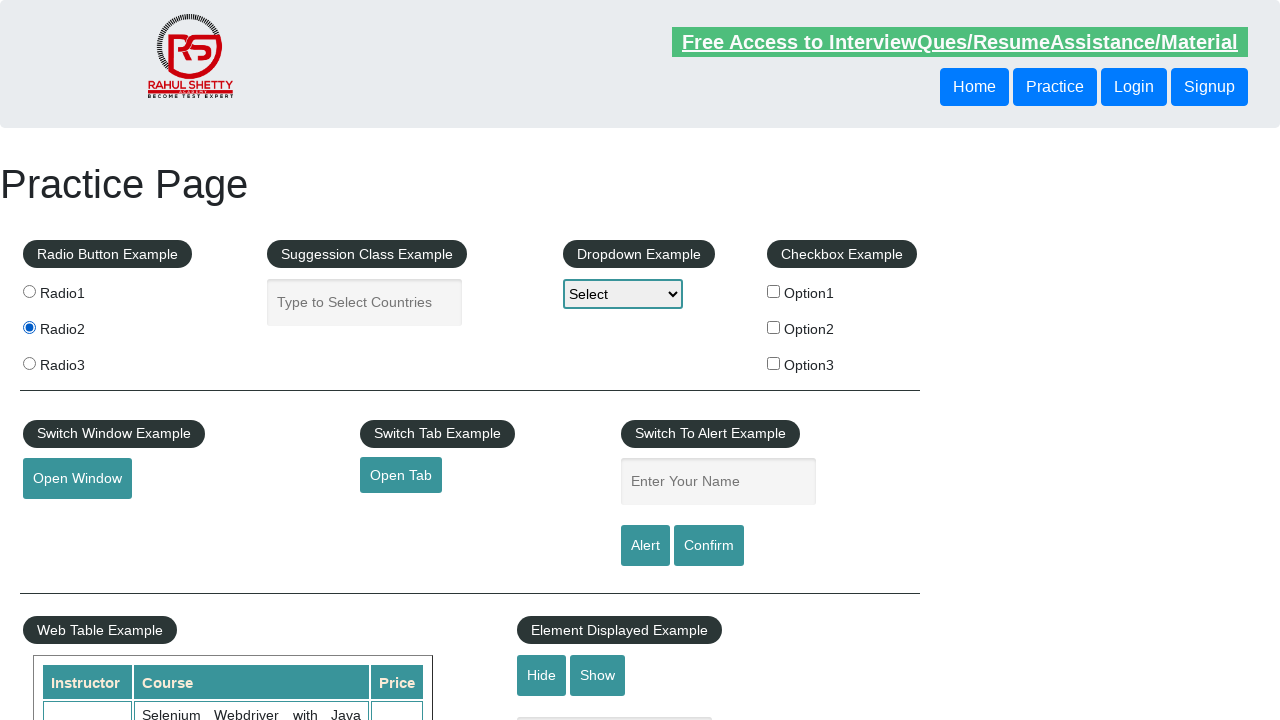

Verified radio button 2 is selected
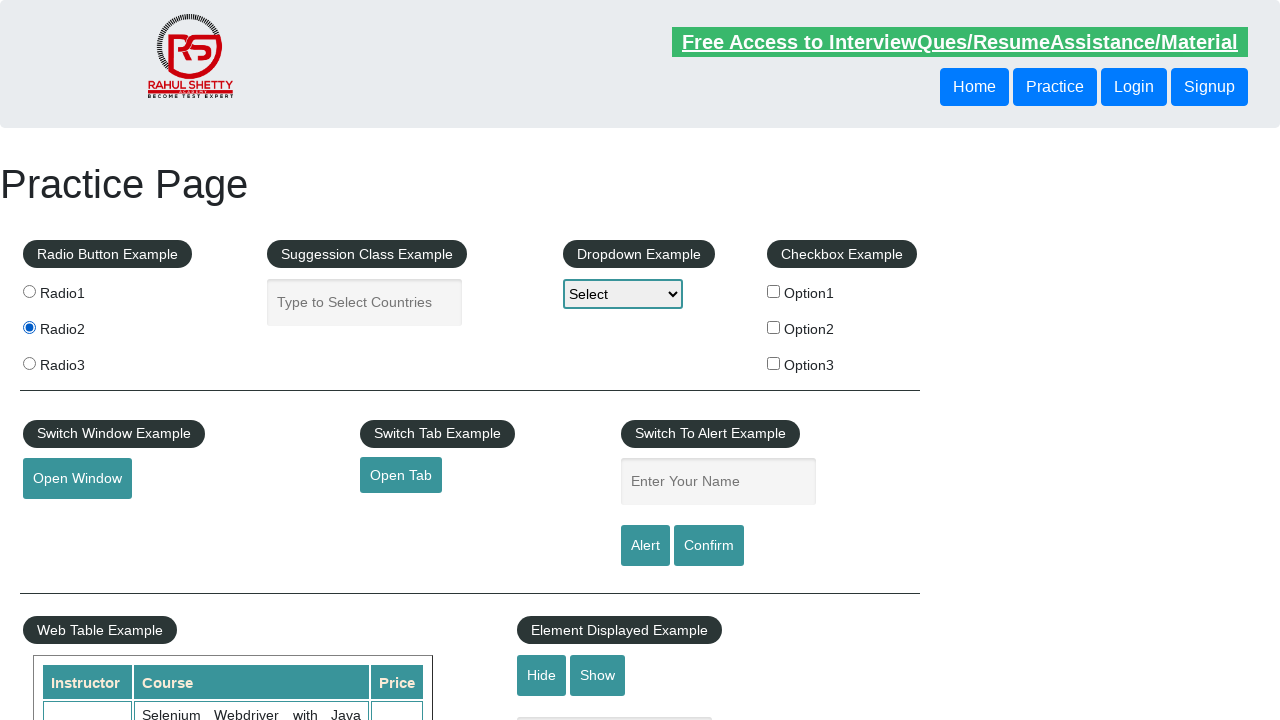

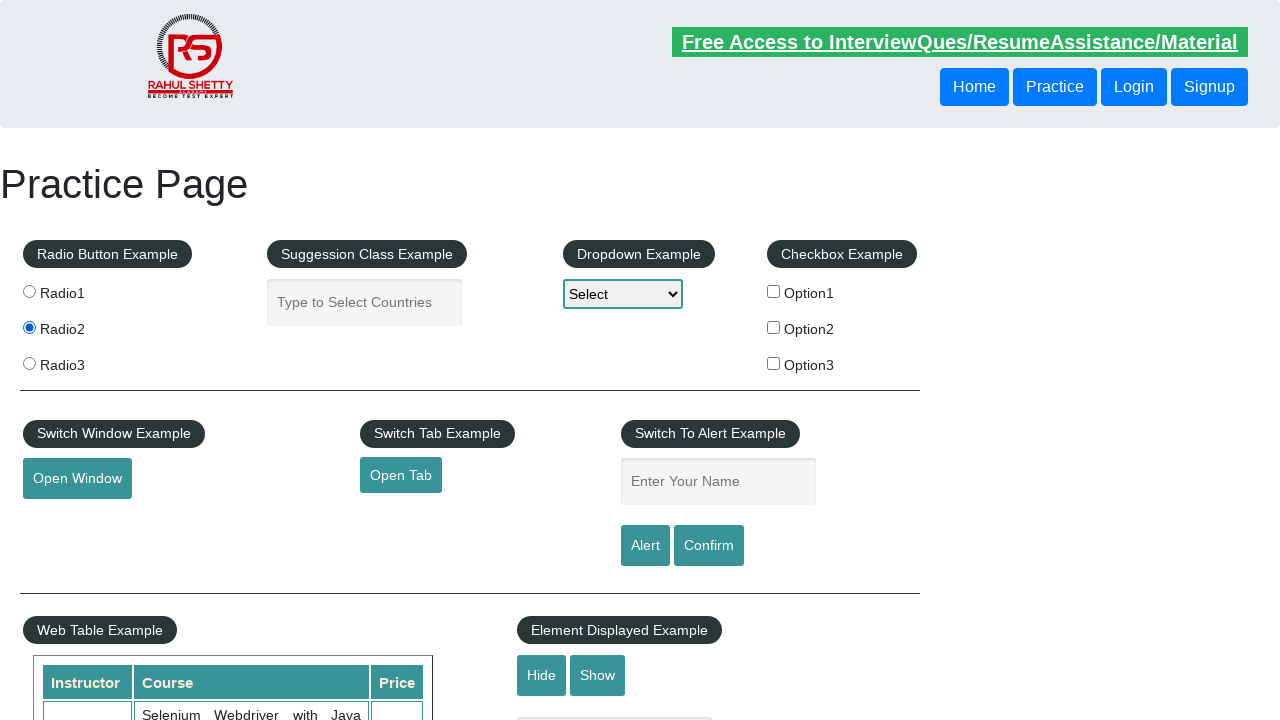